Tests returning a rented cat by setting a cat as rented, entering return ID, and clicking Return

Starting URL: https://cs1632.appspot.com/

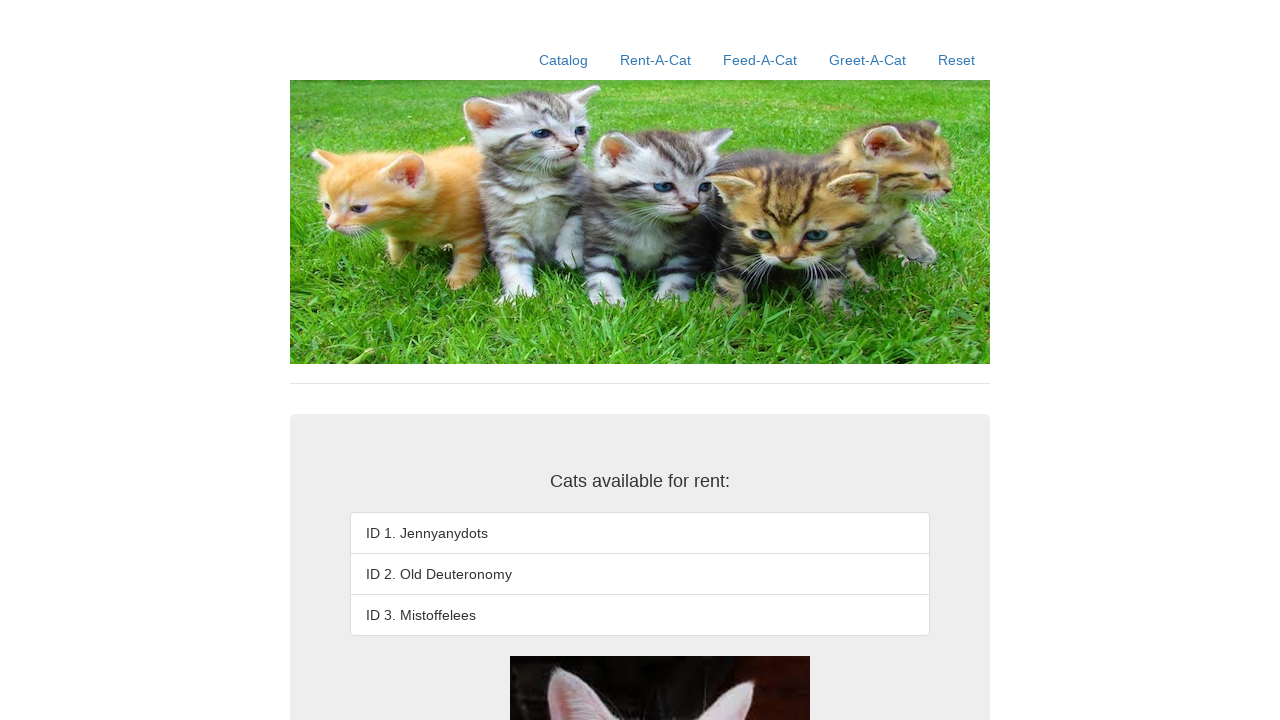

Set all cats as unavailable via cookies
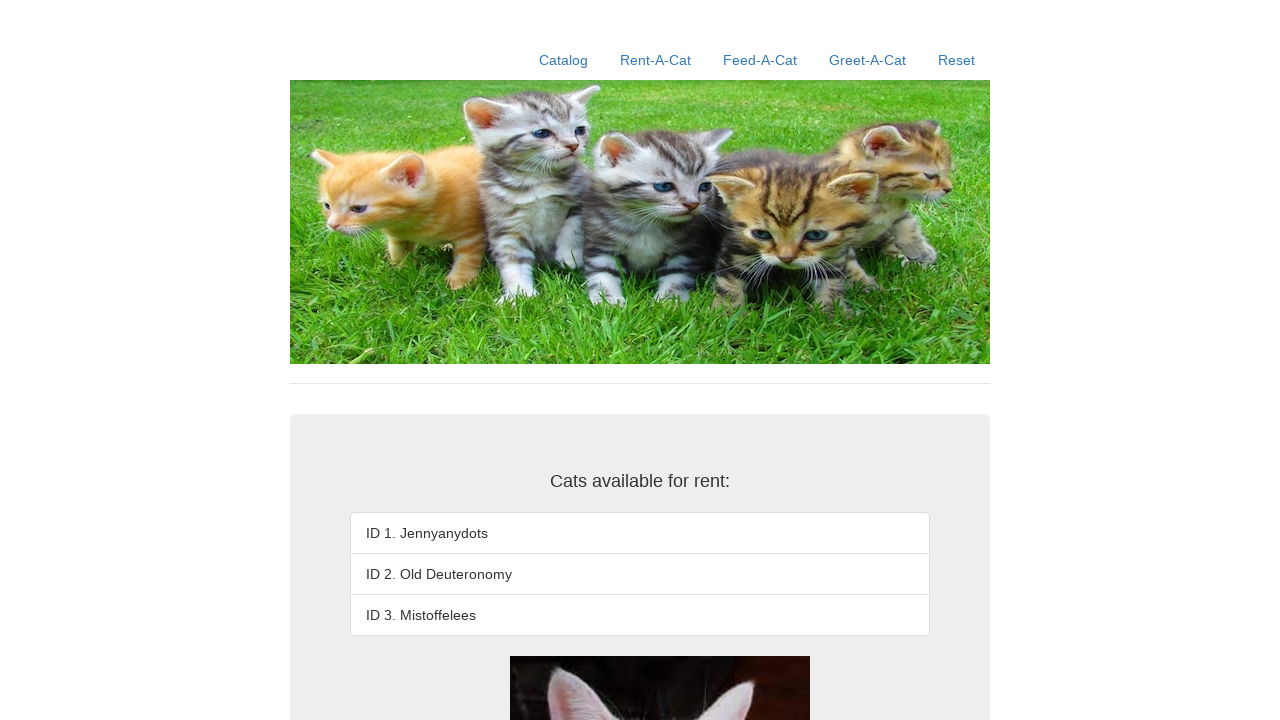

Set cat 2 as rented via cookie
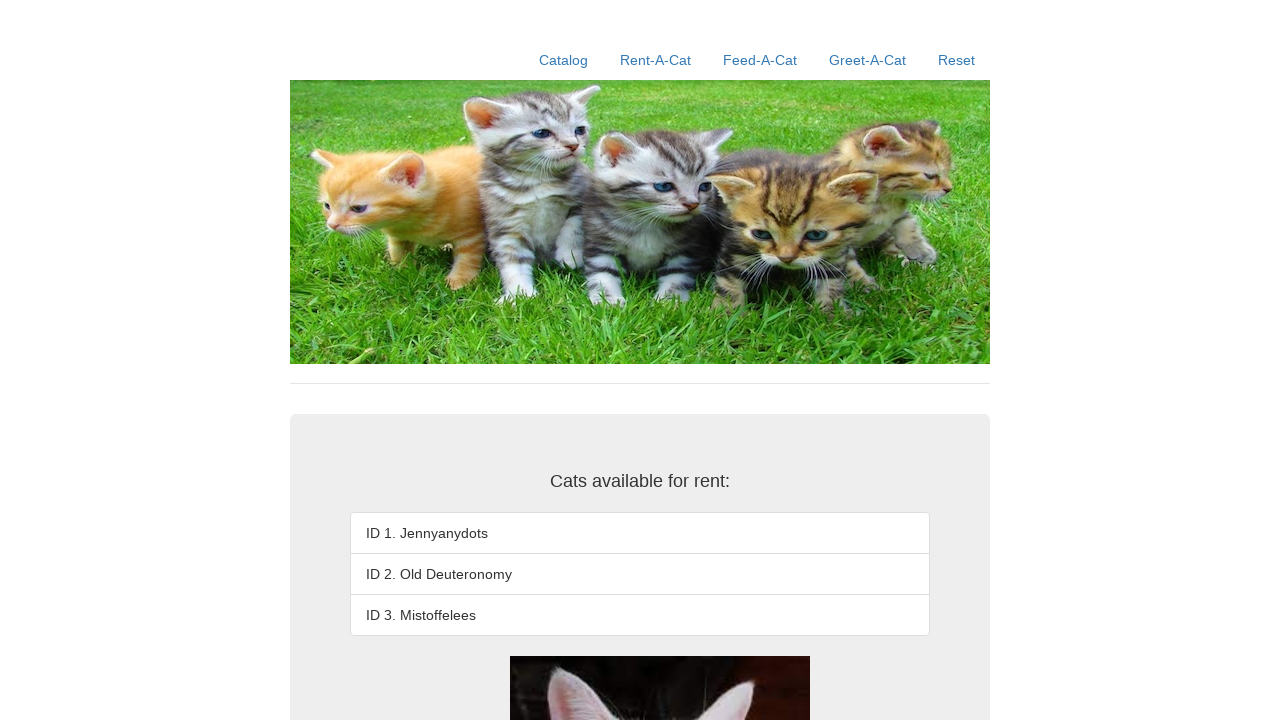

Clicked on Rent-A-Cat link at (656, 60) on text=Rent-A-Cat
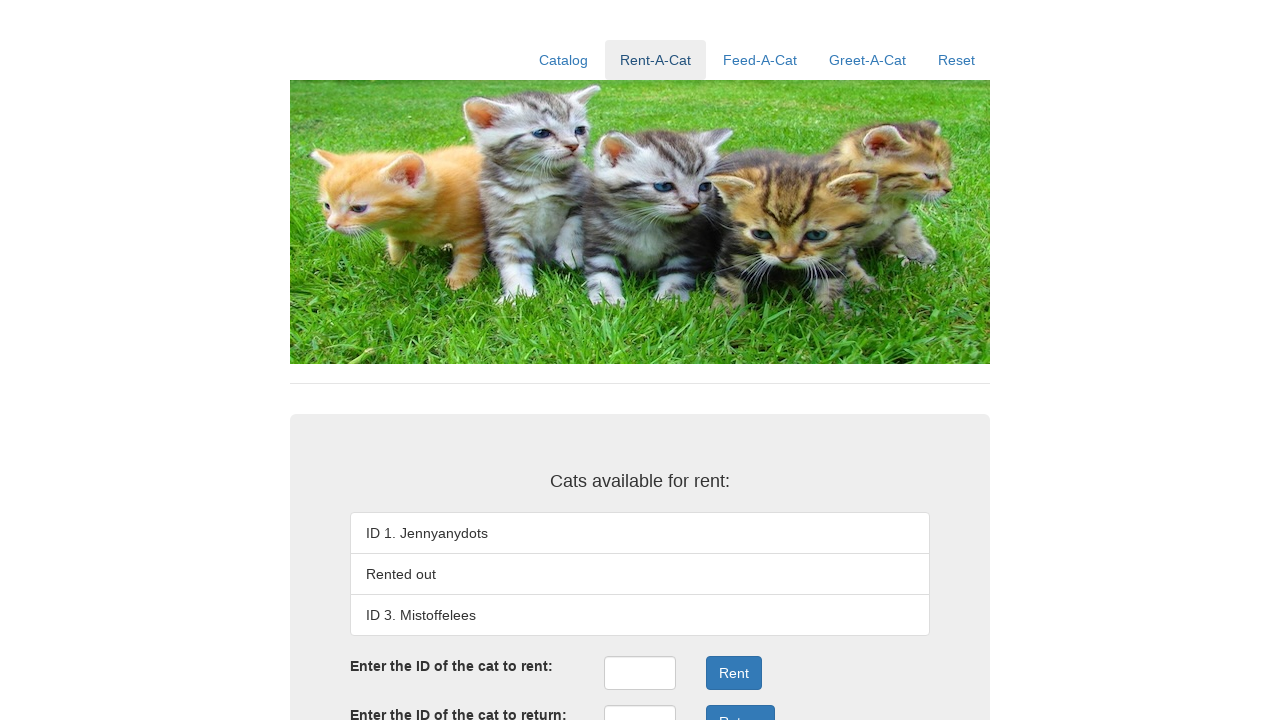

Clicked on return ID input field at (640, 703) on #returnID
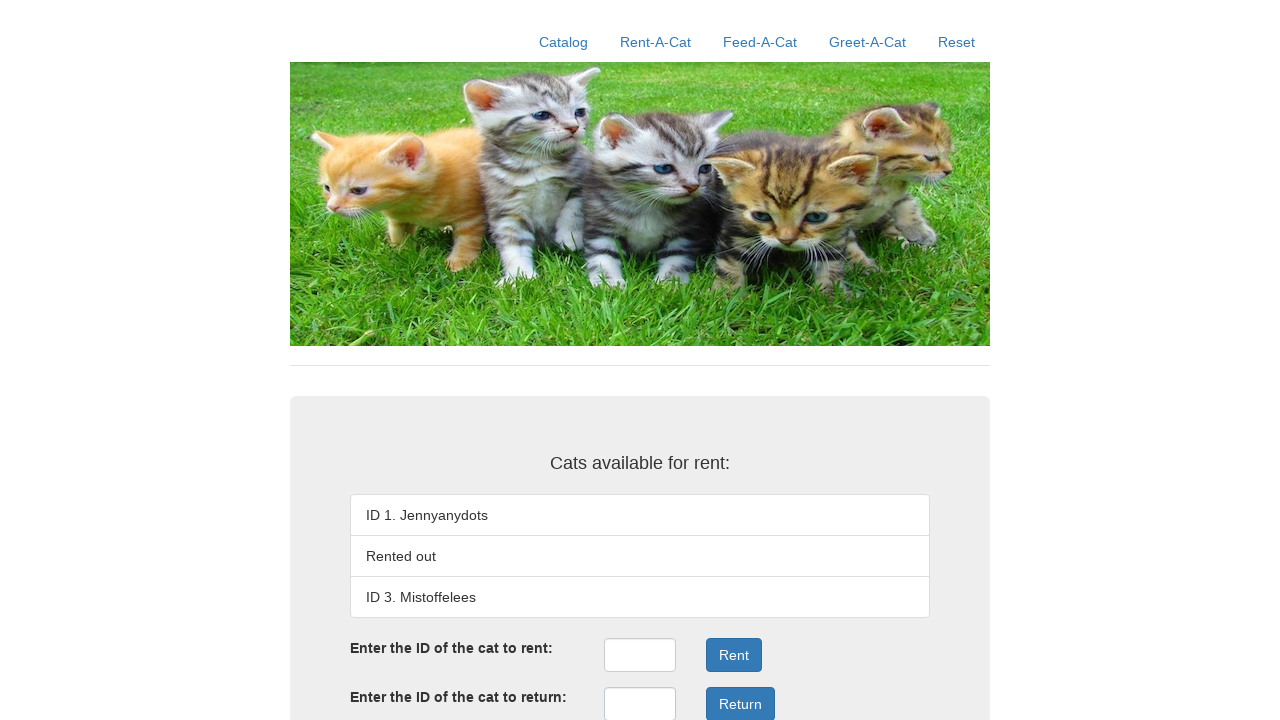

Entered cat ID '2' in return ID field on #returnID
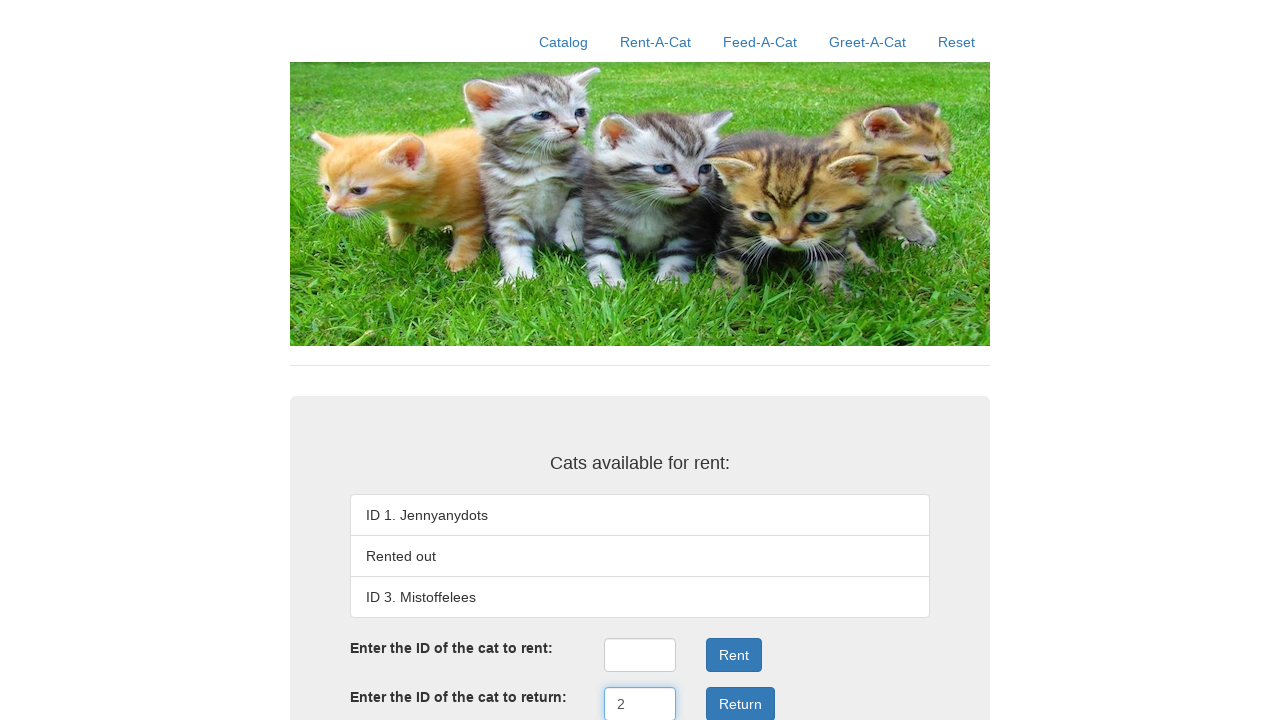

Clicked Return button at (740, 703) on css=.form-group:nth-child(4) .btn
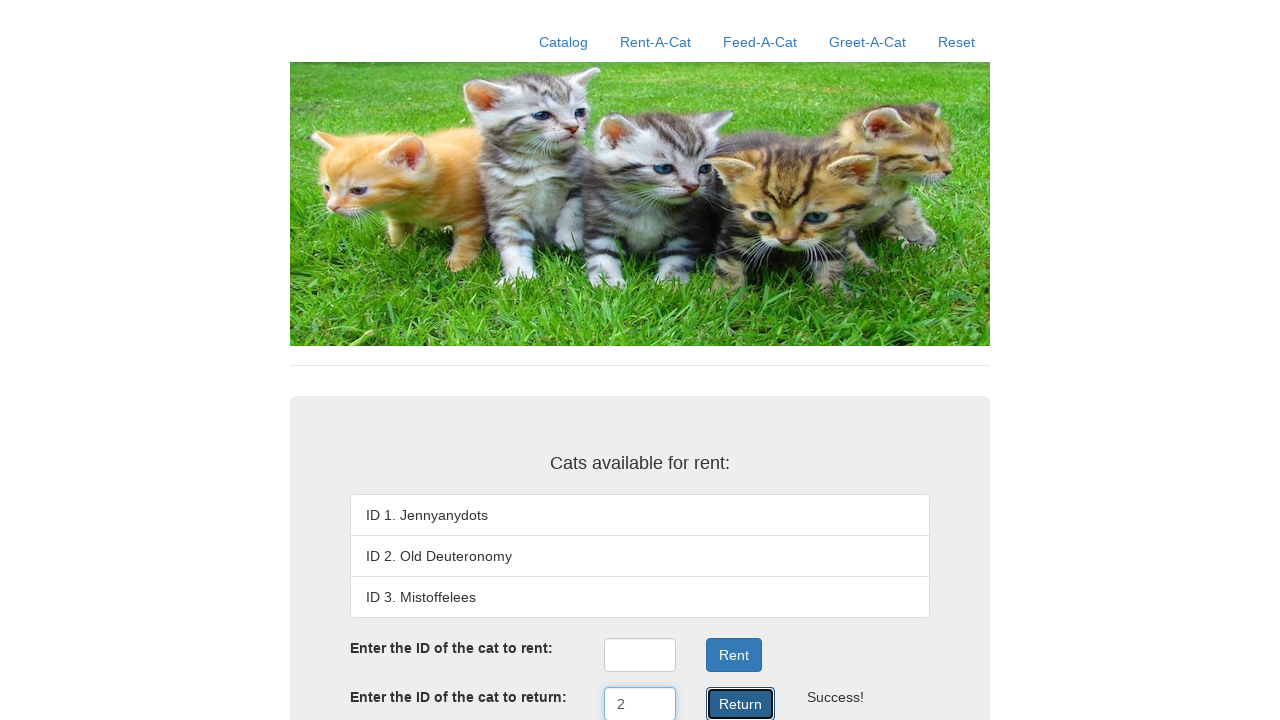

Return result message loaded
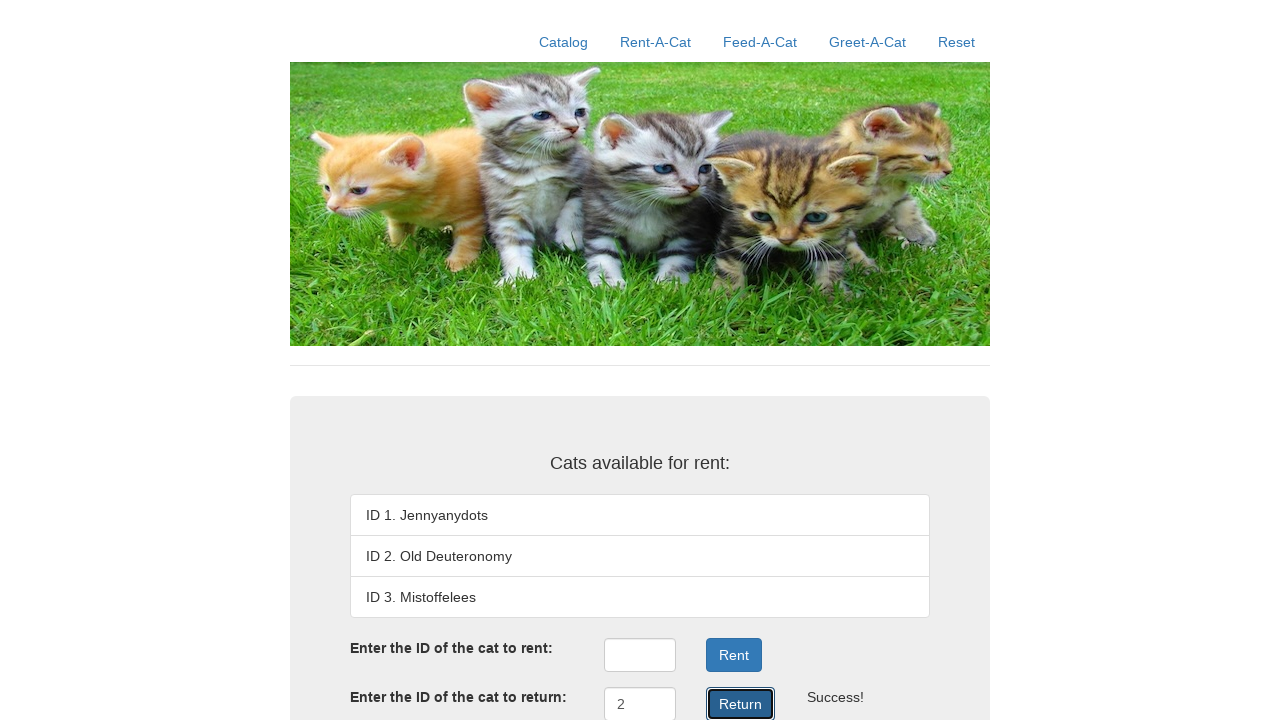

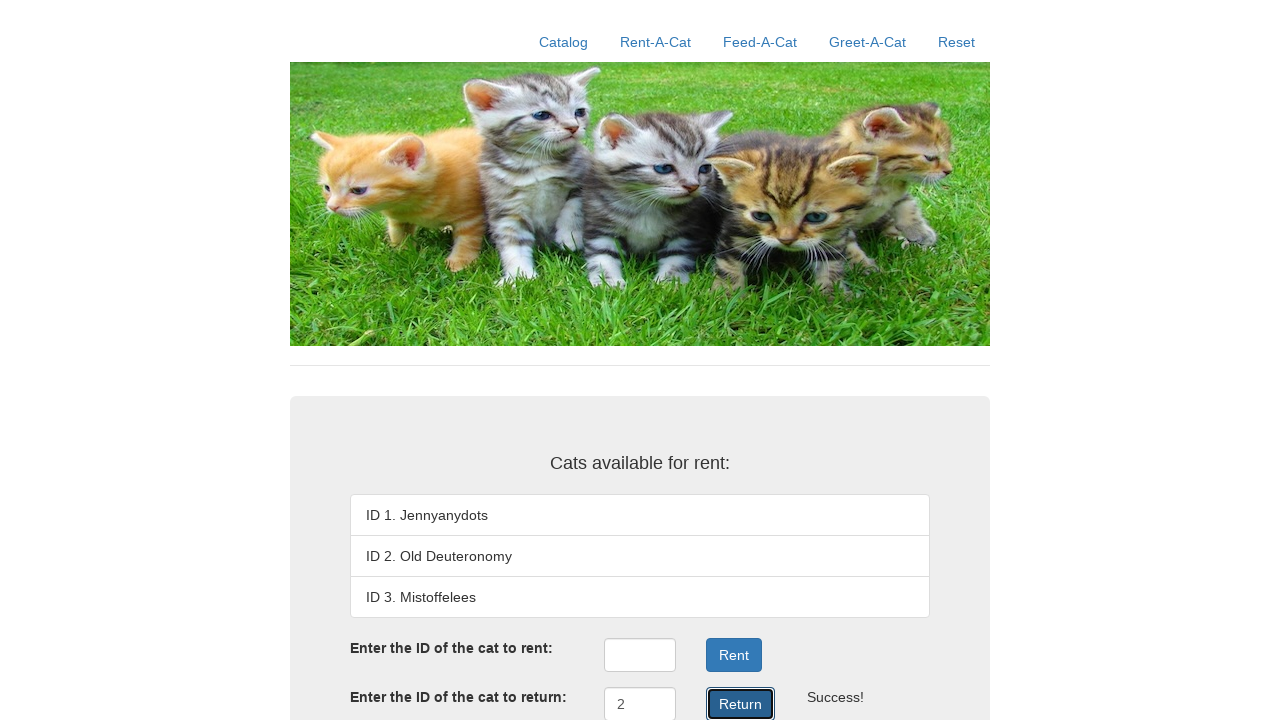